Tests multi-window browser handling by clicking a link that opens a new window, then iterating through all windows and closing specific ones based on their title.

Starting URL: https://opensource-demo.orangehrmlive.com/web/index.php/auth/login

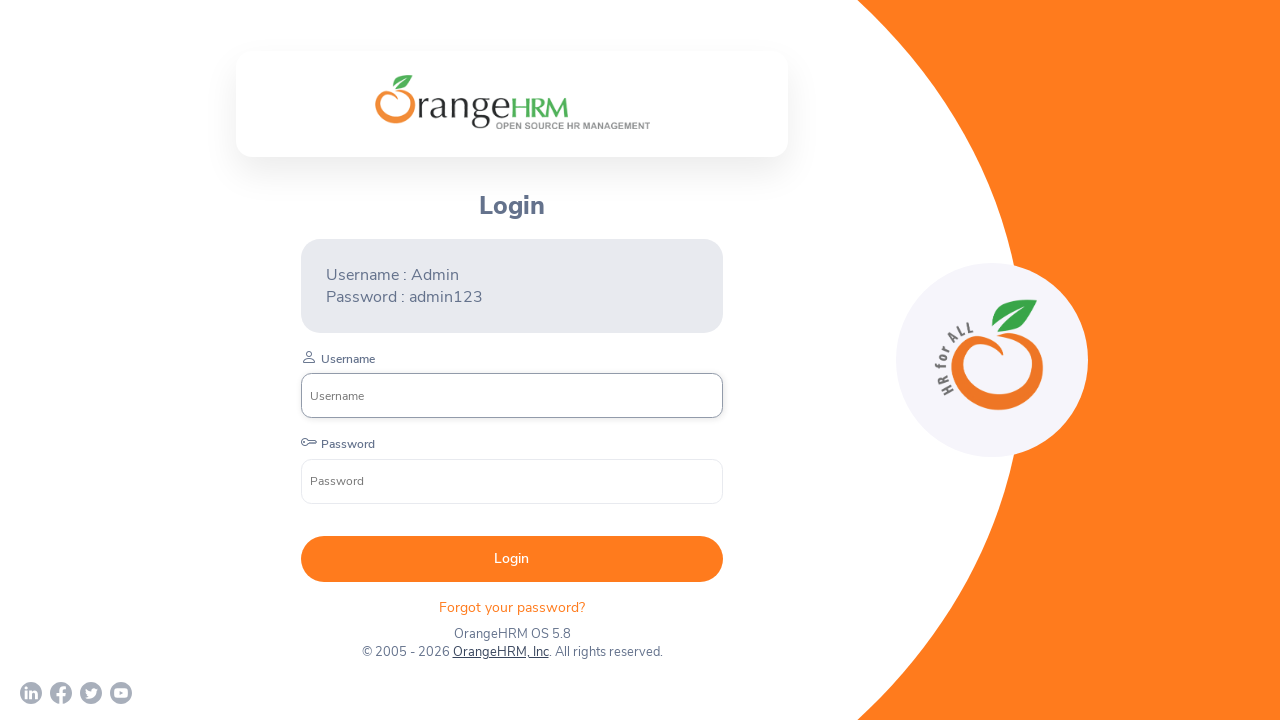

Clicked OrangeHRM, Inc link to open new window at (500, 652) on xpath=//a[normalize-space()='OrangeHRM, Inc']
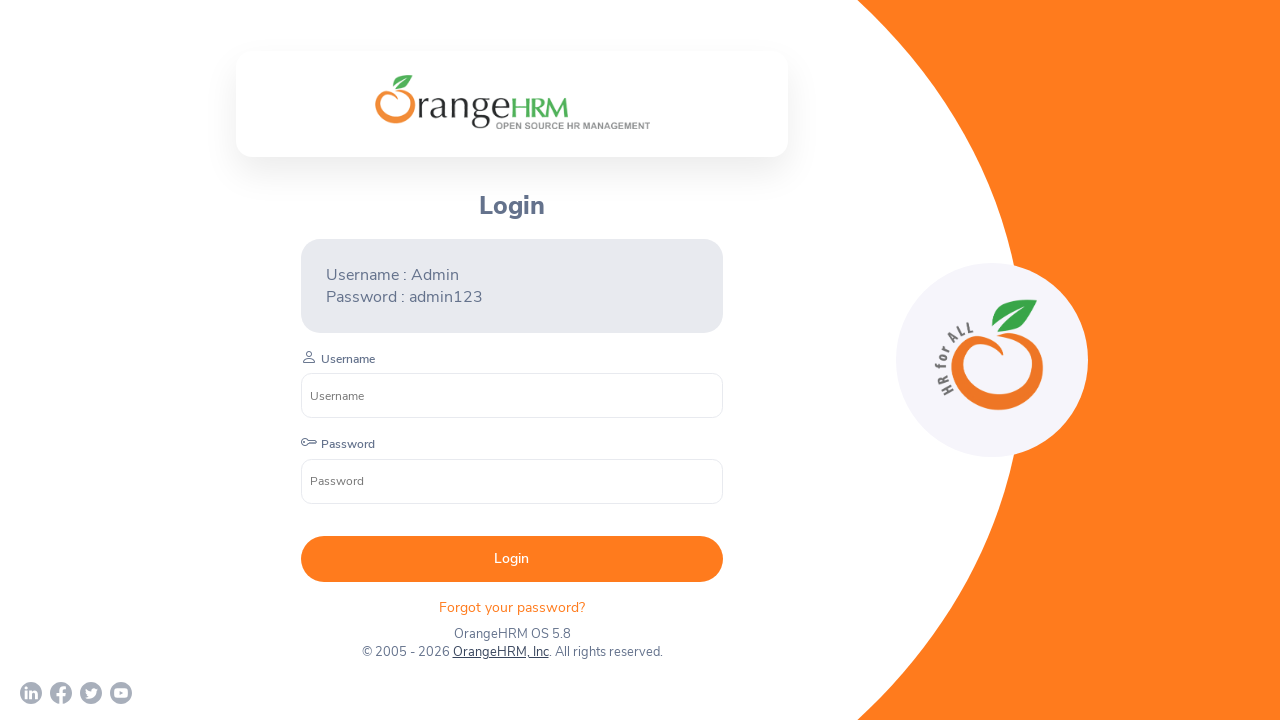

Captured new page opened from link
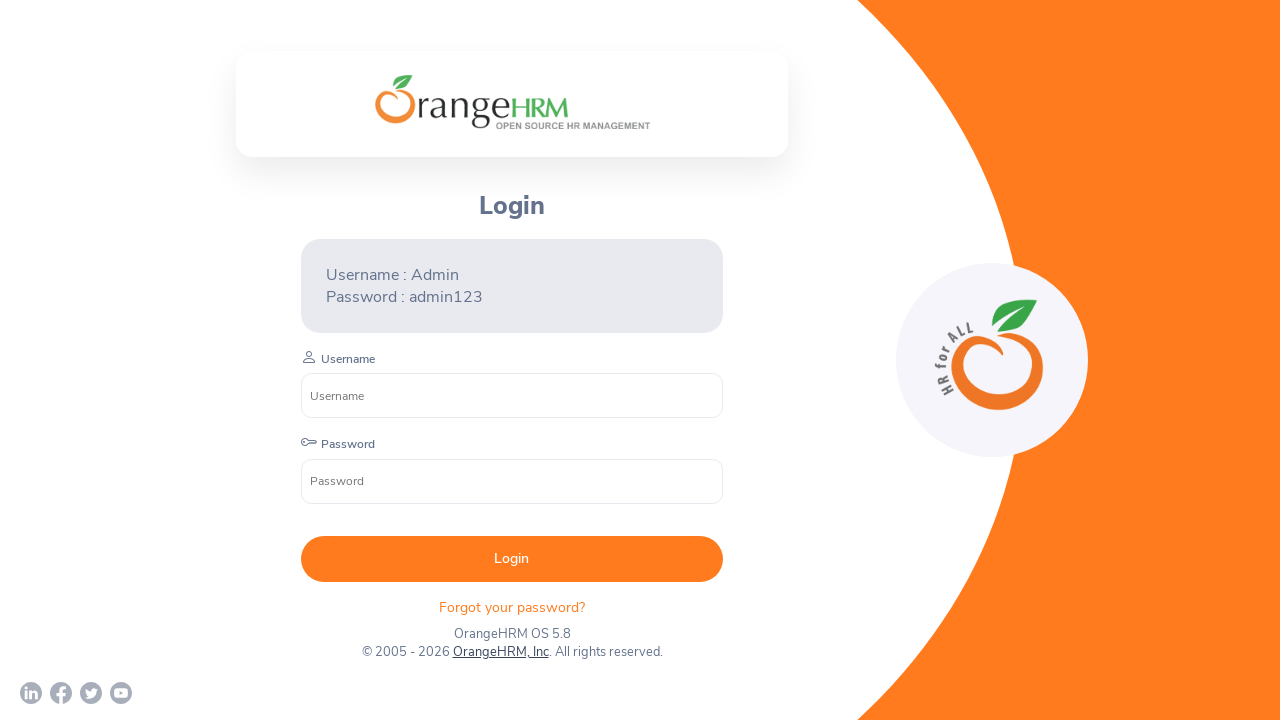

New page loaded successfully
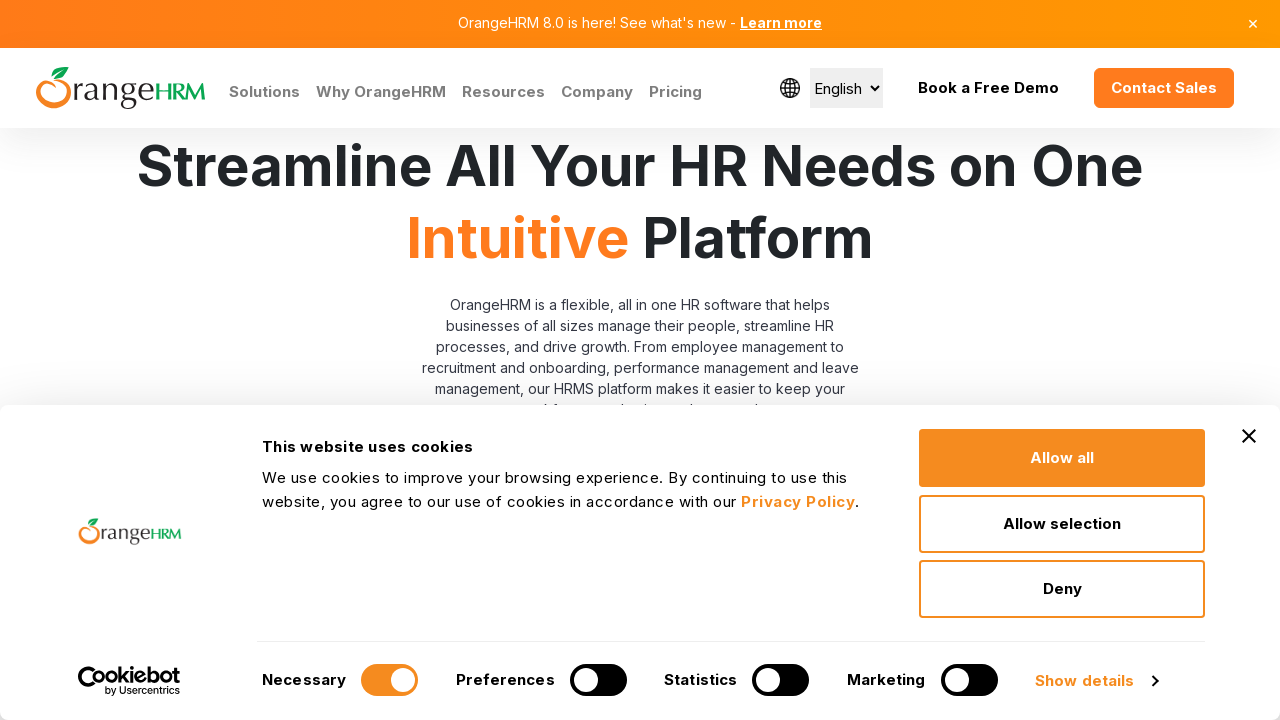

Retrieved all pages in context
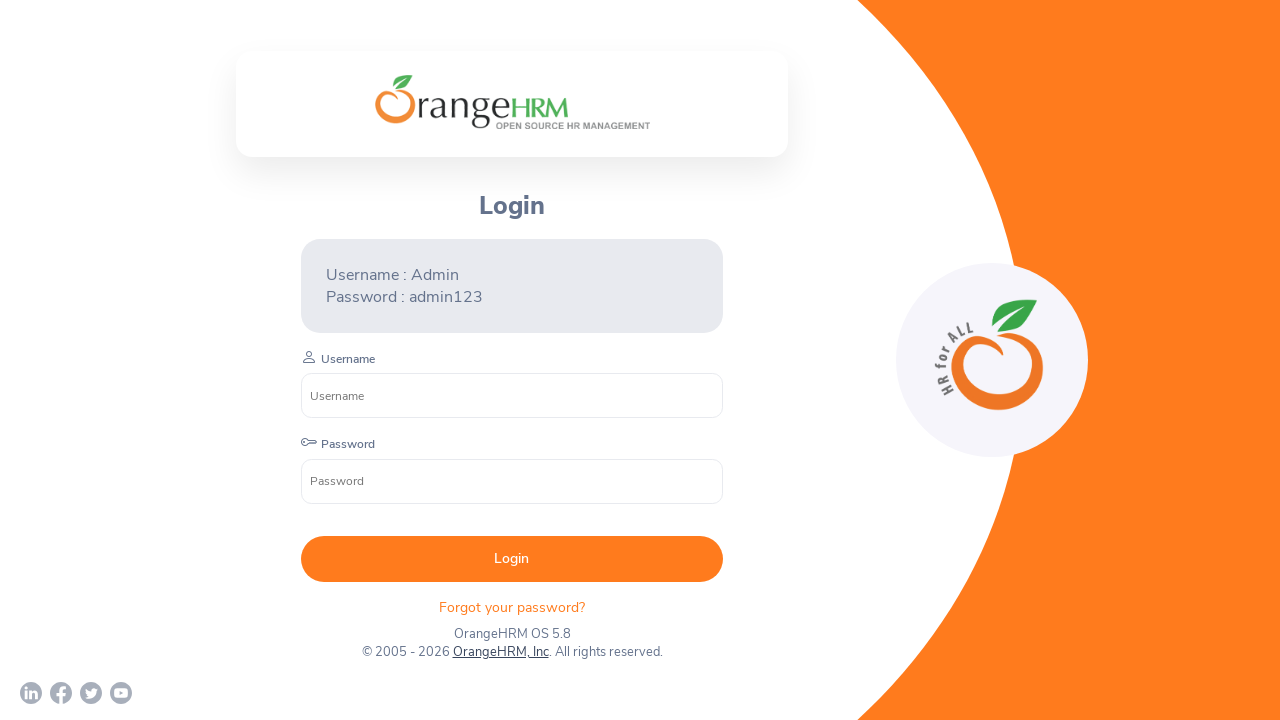

Retrieved page title: 'OrangeHRM'
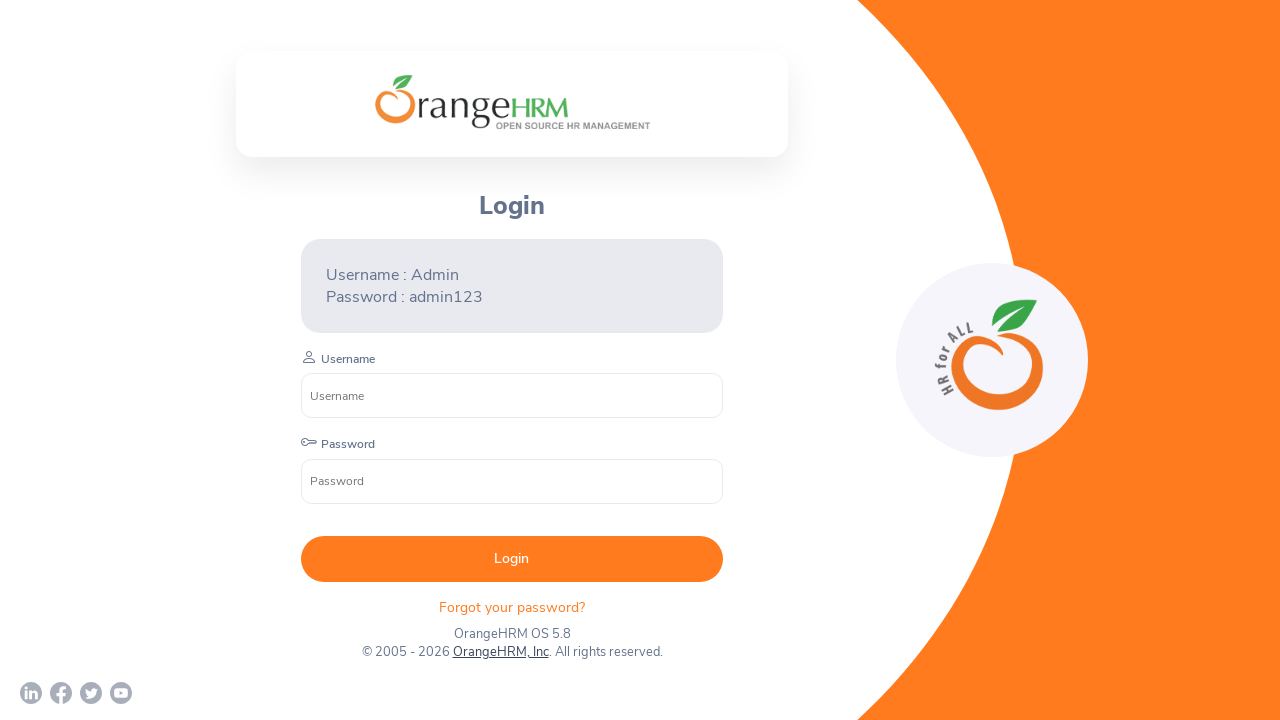

Retrieved page title: 'Human Resources Management Software | HRMS | OrangeHRM'
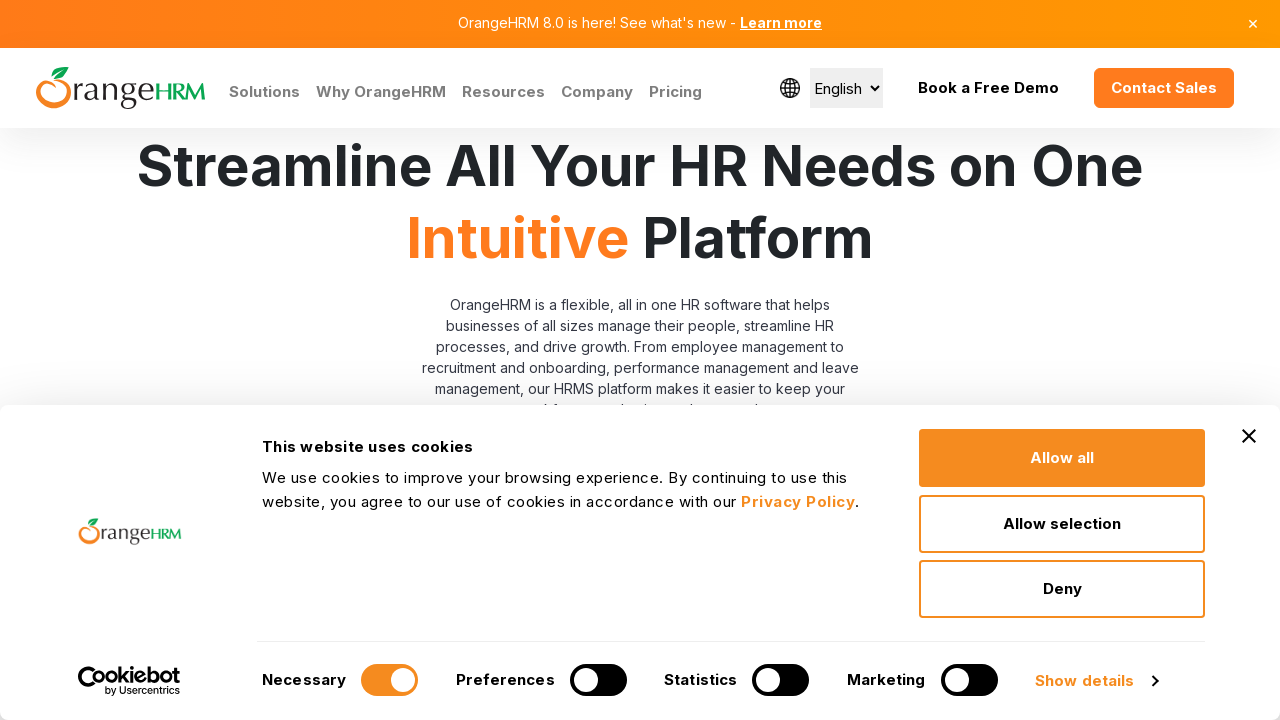

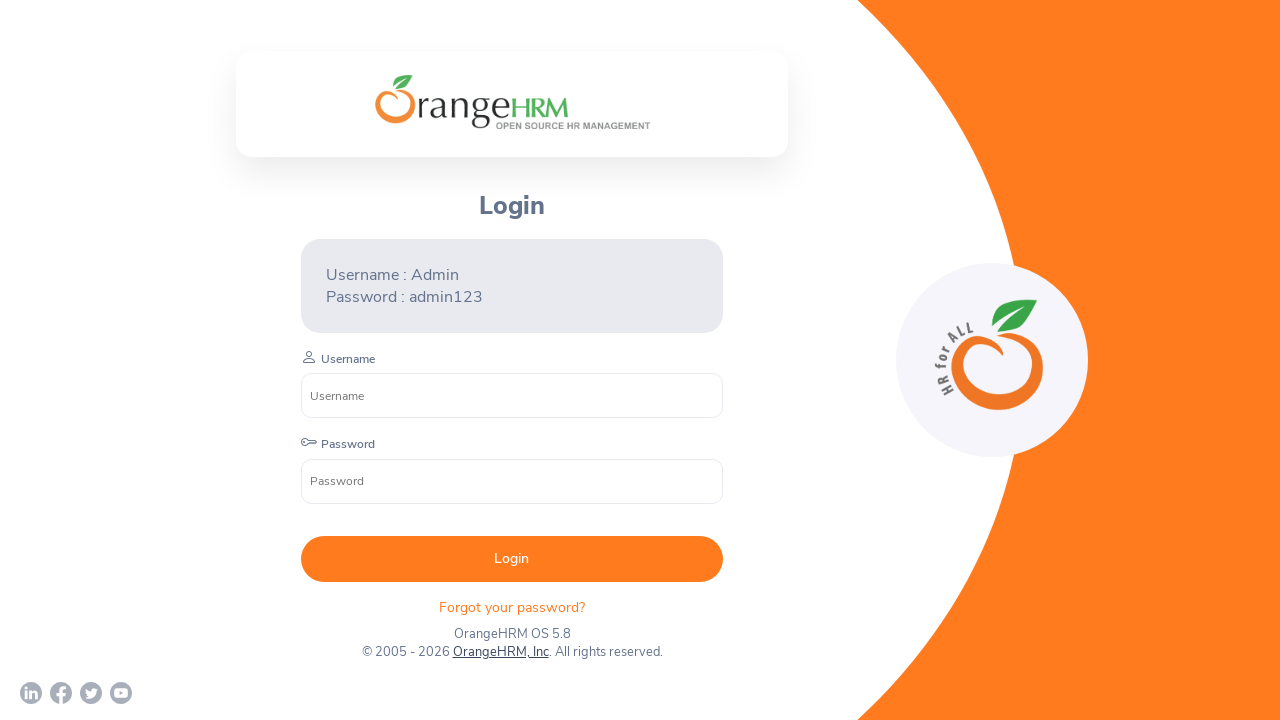